Navigates to a blog page and clicks on a download link for a text file

Starting URL: http://only-testing-blog.blogspot.in/2014/05/login.html

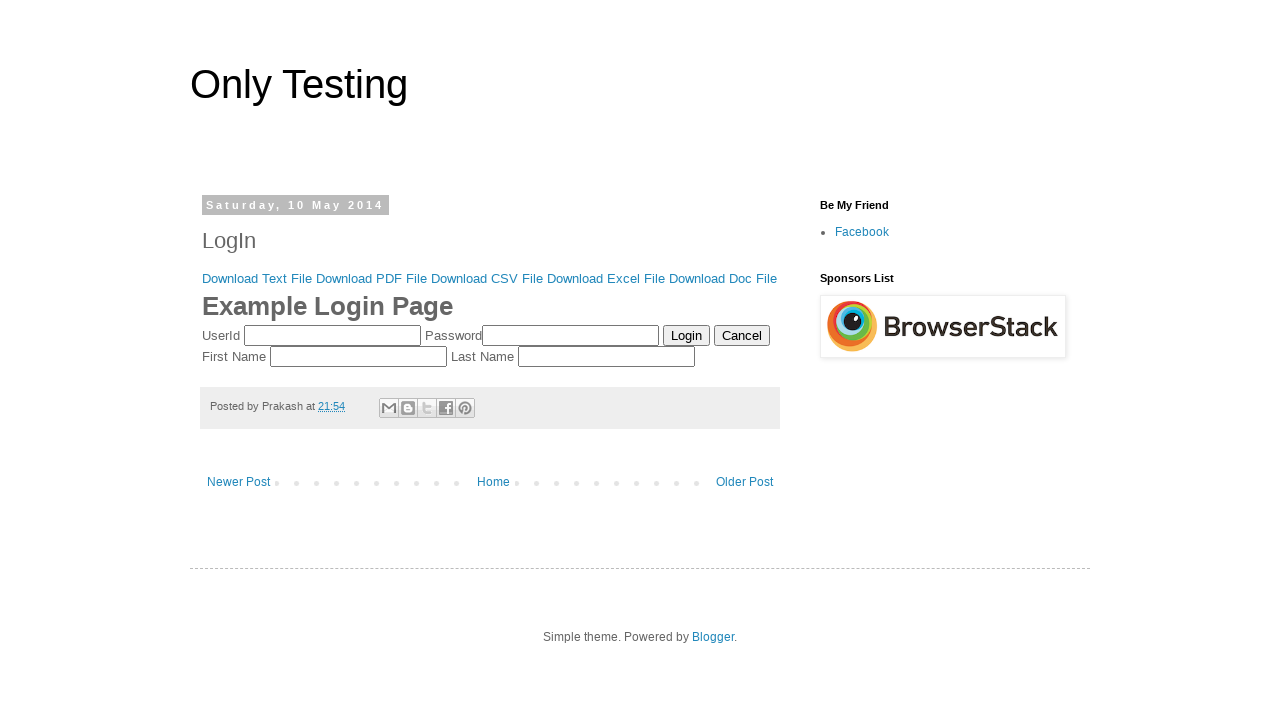

Navigated to blog login page
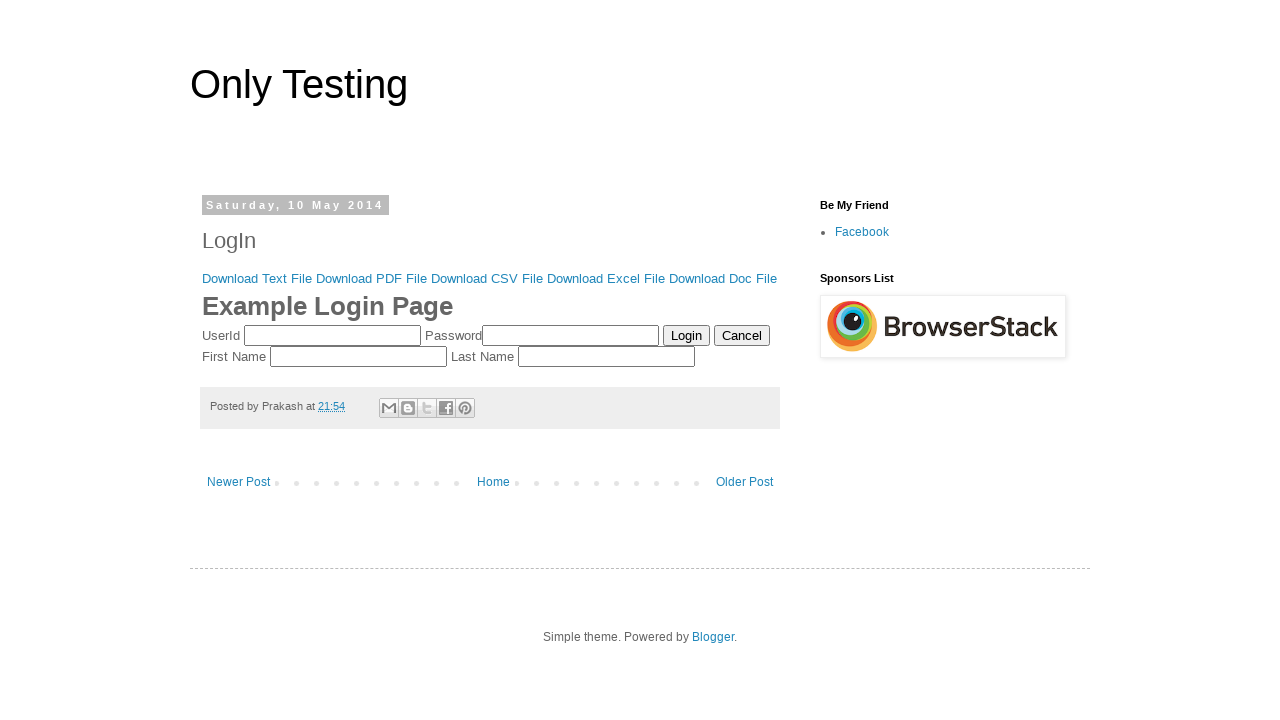

Clicked on Download Text File link at (257, 278) on xpath=//a[contains(text(),'Download Text File')]
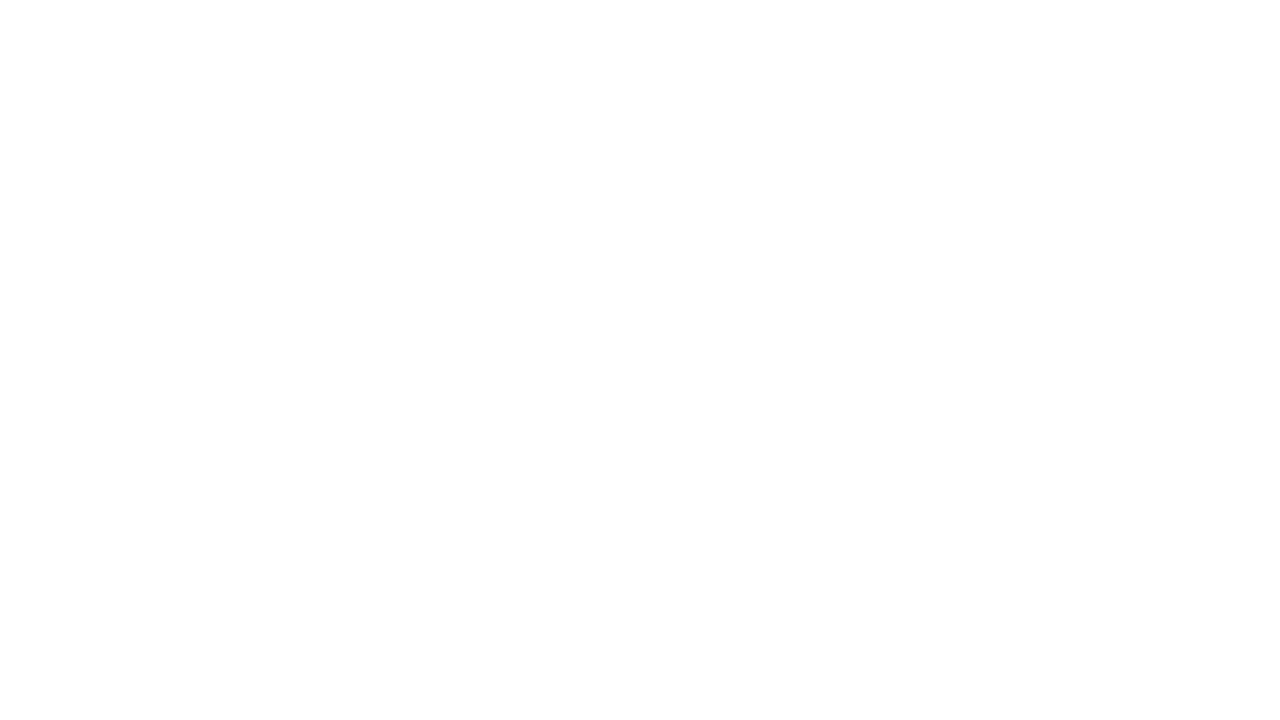

Waited for download to complete
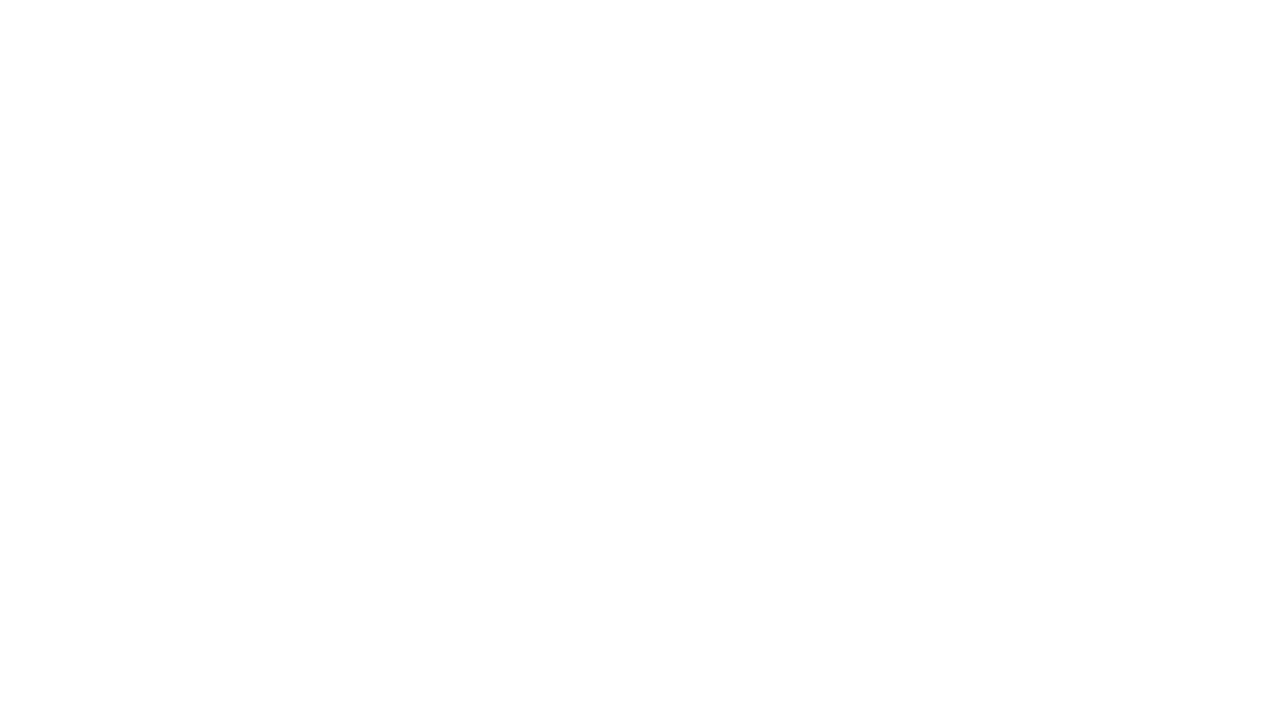

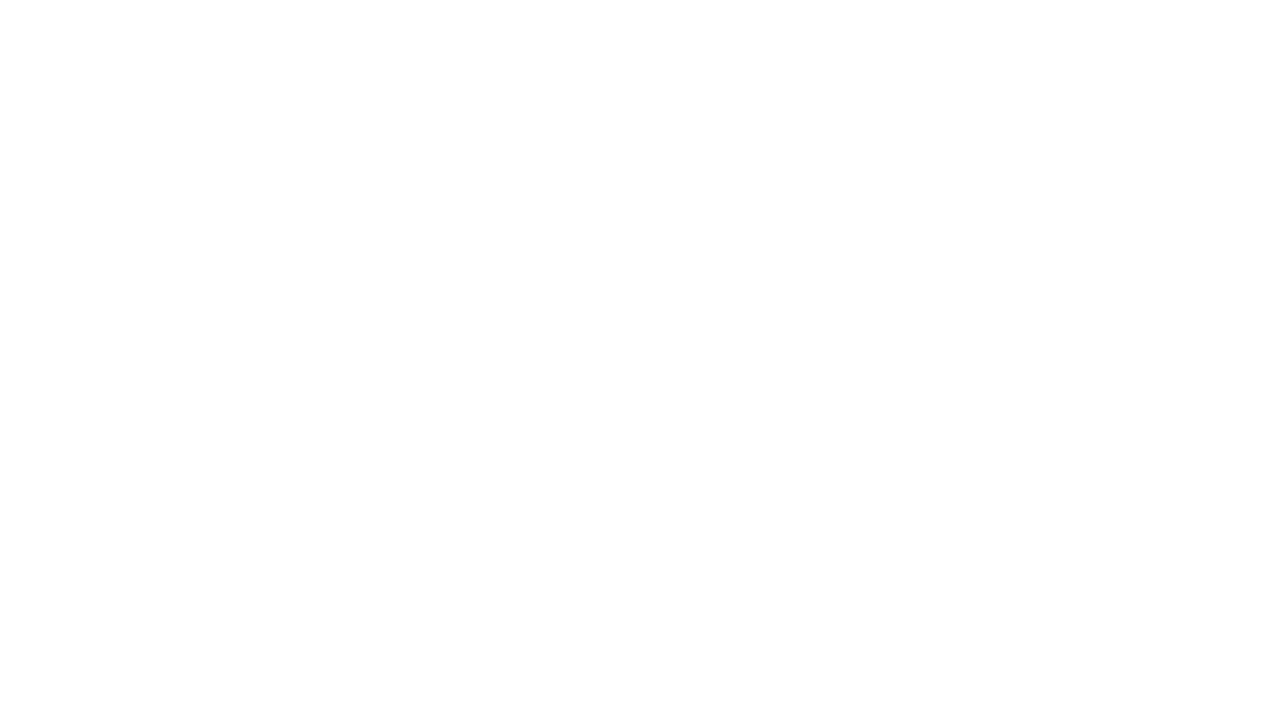